Navigates to a static demo page on automationtesting.in website

Starting URL: https://demo.automationtesting.in/Static.html

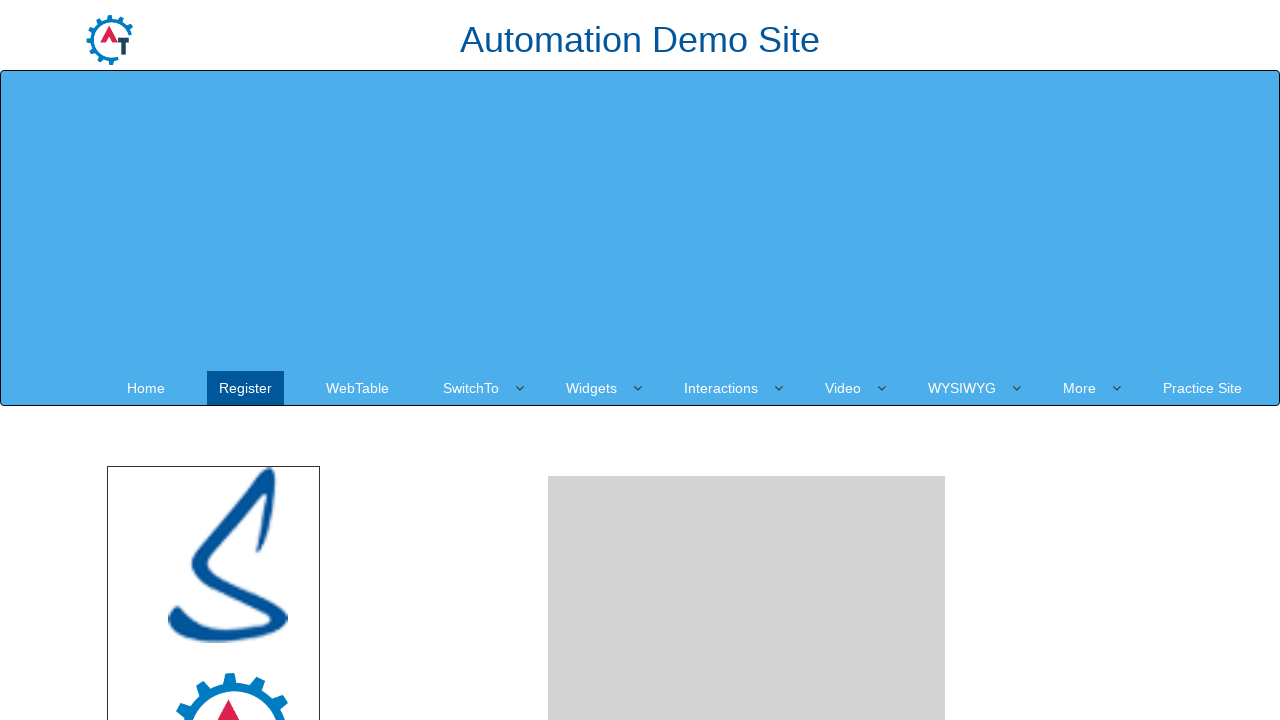

Navigated to static demo page on automationtesting.in
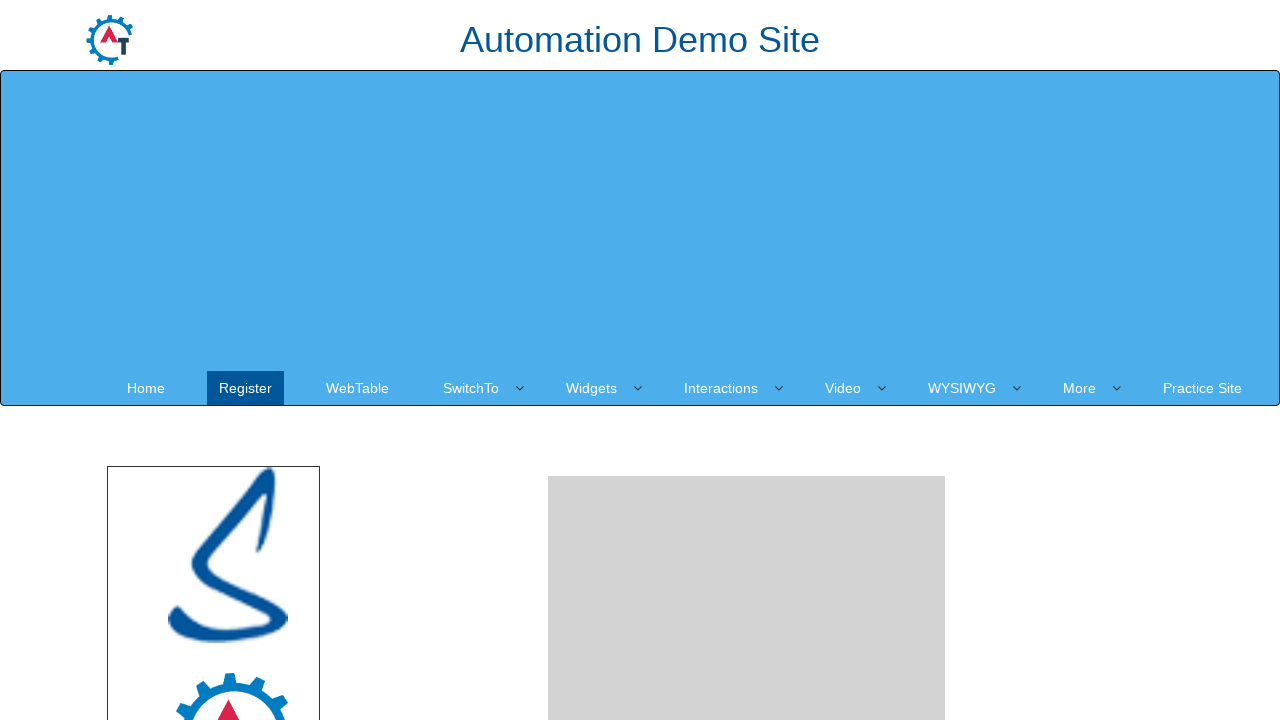

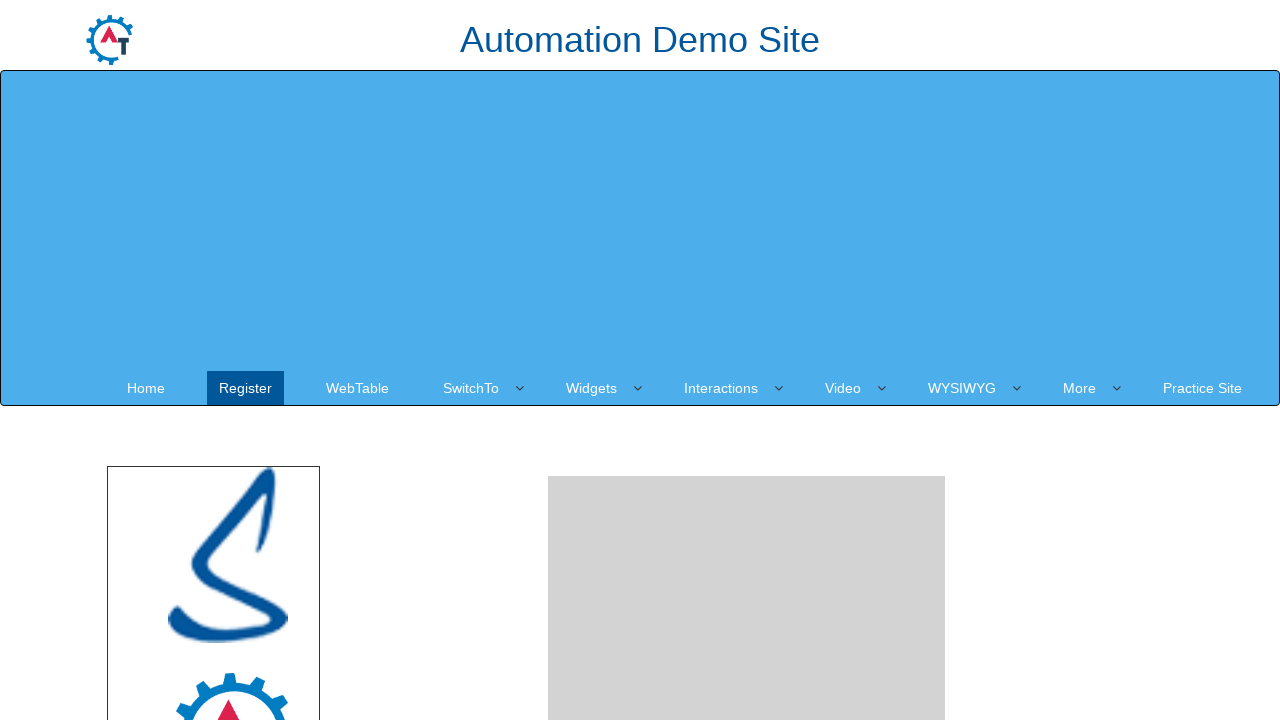